Tests an explicit wait scenario where the script waits for a price to reach 100, then clicks a book button, reads a value from the page, calculates a mathematical result, and submits it in a form.

Starting URL: http://suninjuly.github.io/explicit_wait2.html

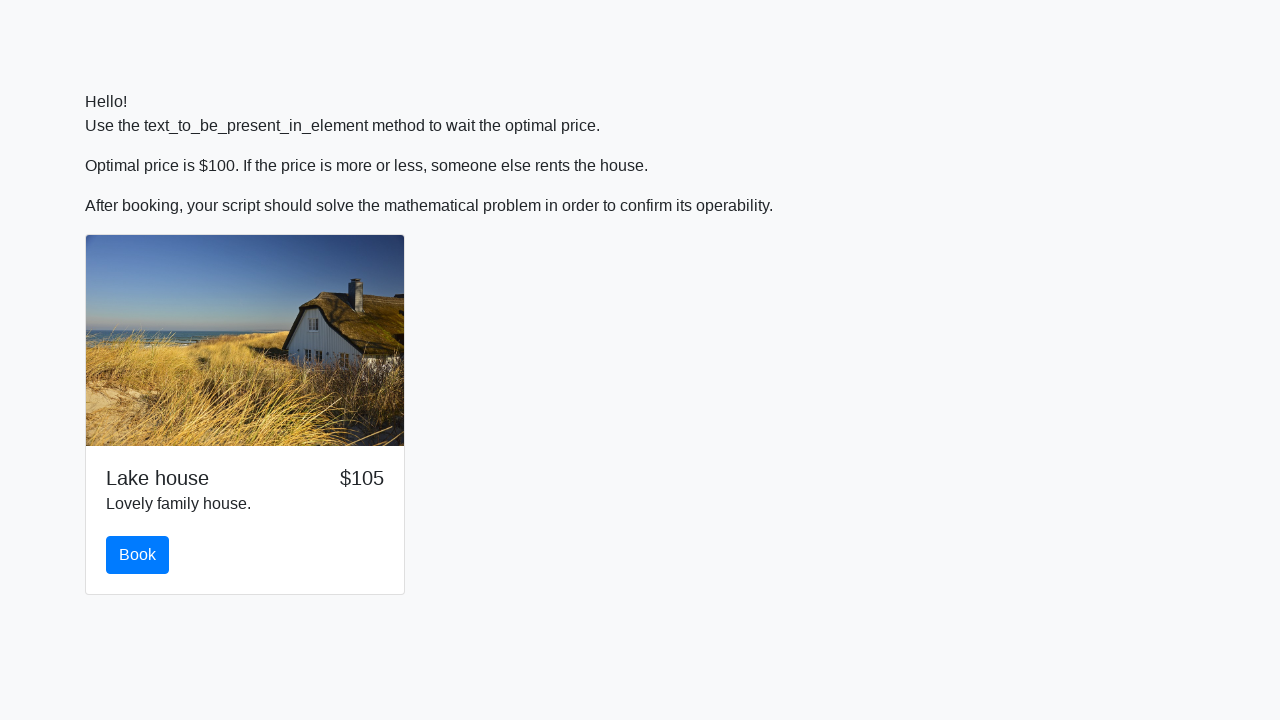

Waited for price element to reach 100
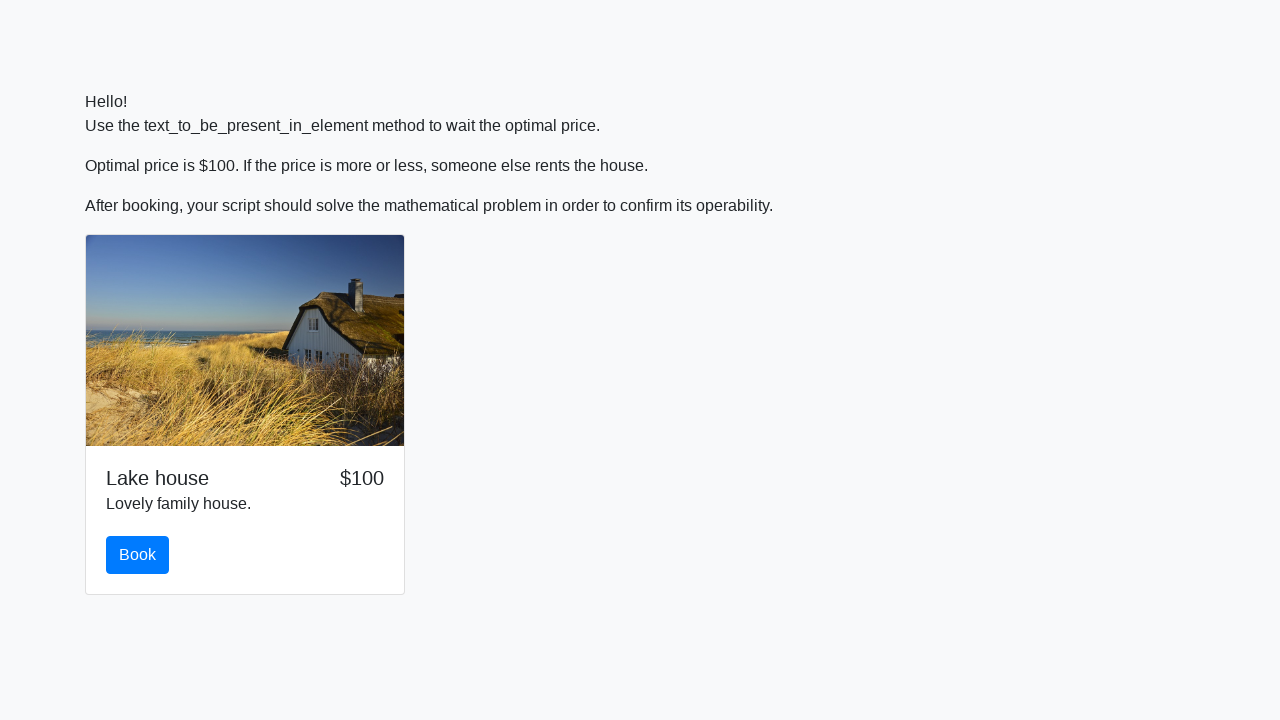

Clicked the book button at (138, 555) on #book
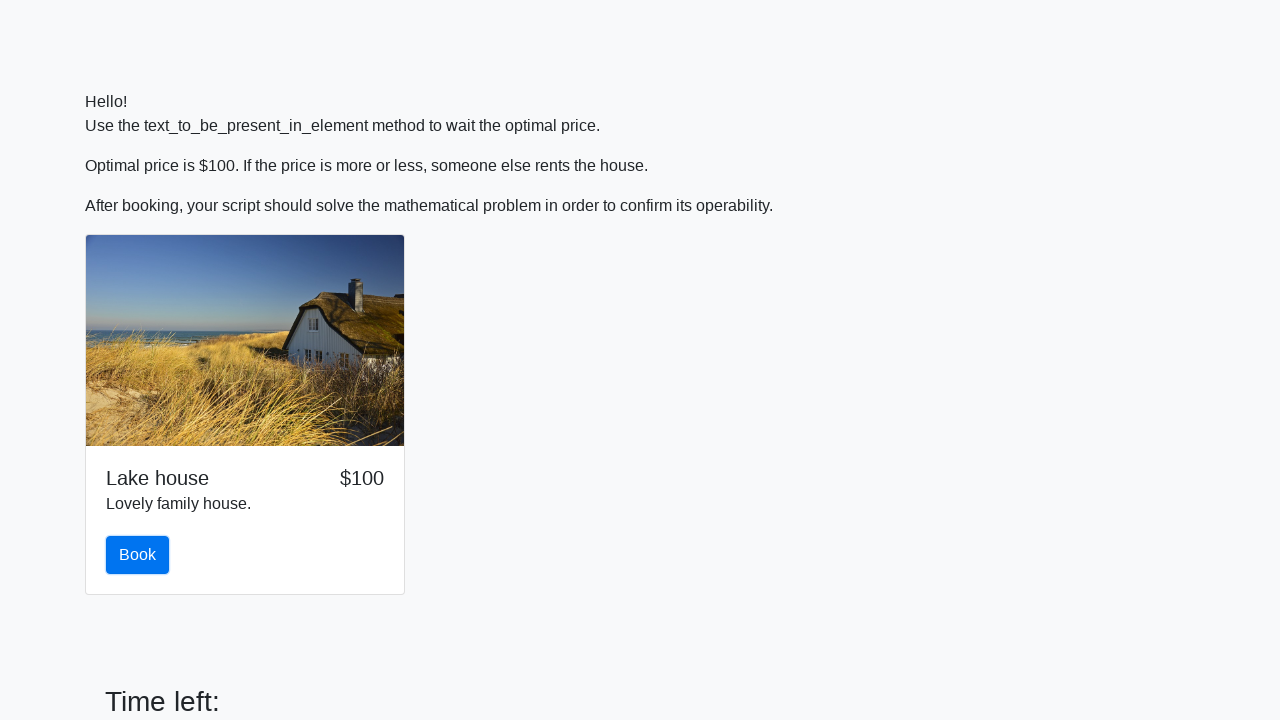

Read value from input_value element: 99
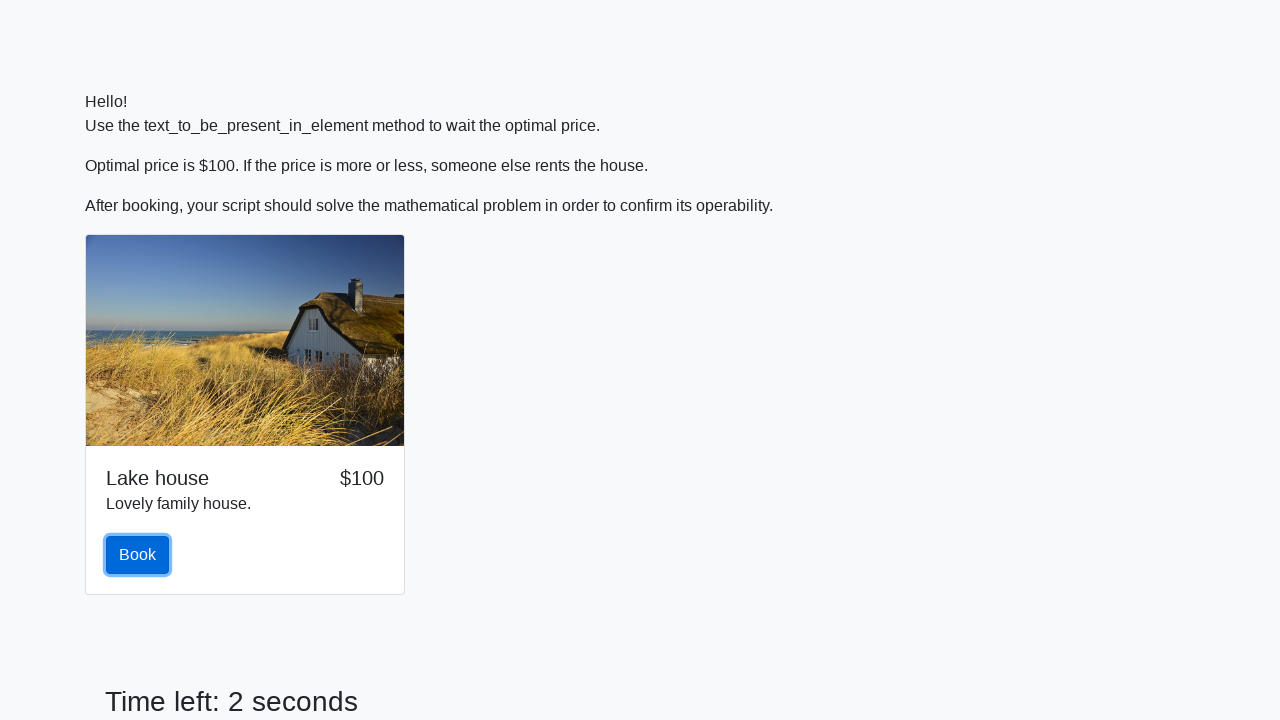

Calculated result: 2.484113169251921
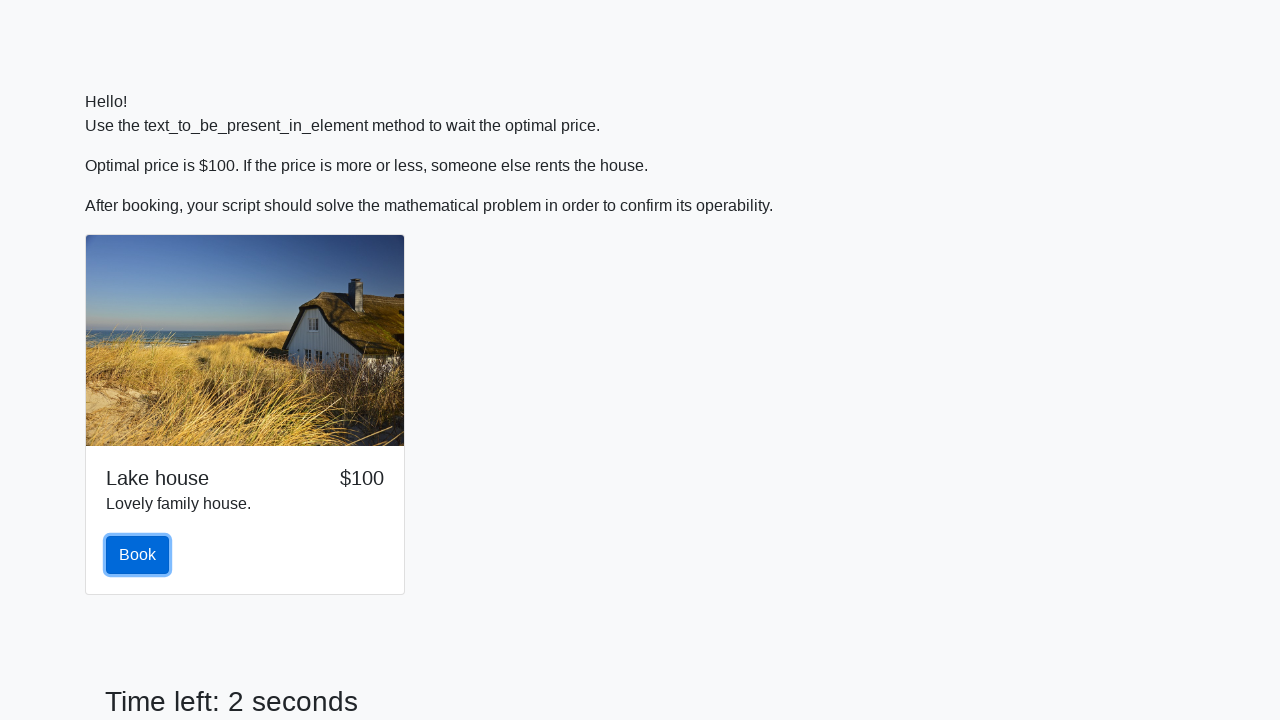

Filled answer field with calculated value on #answer
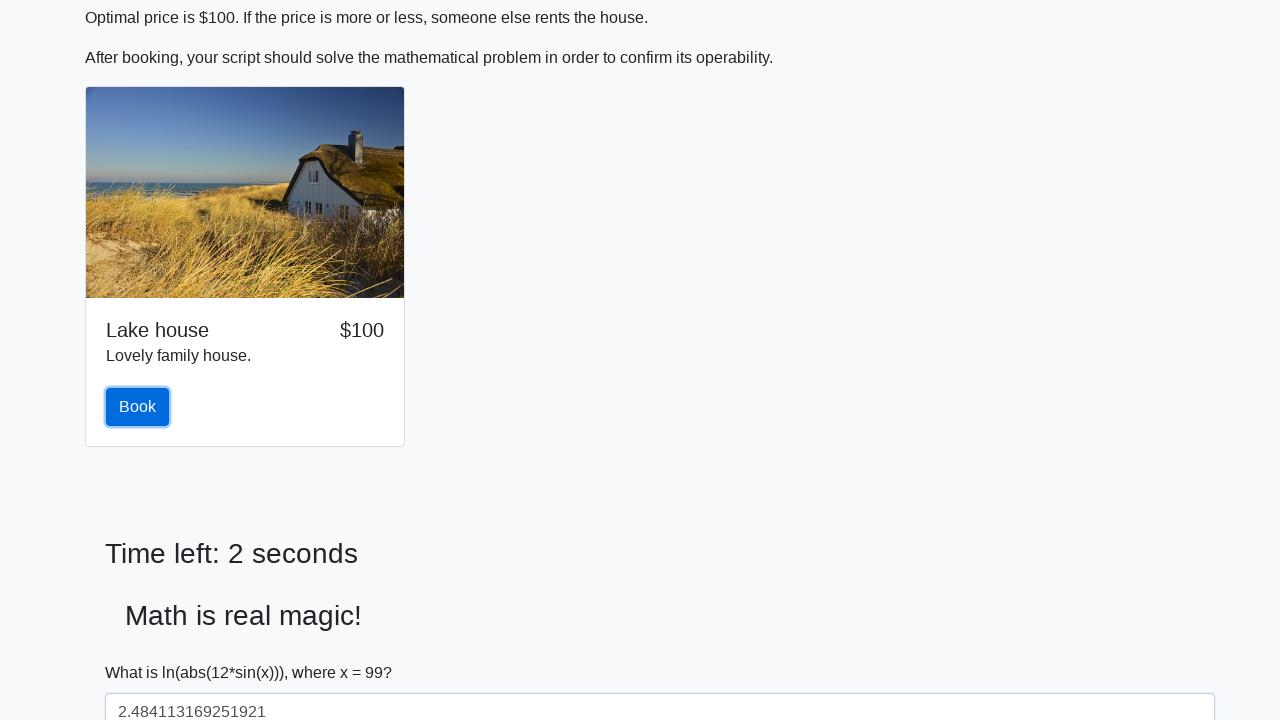

Clicked solve button to submit form at (143, 651) on #solve
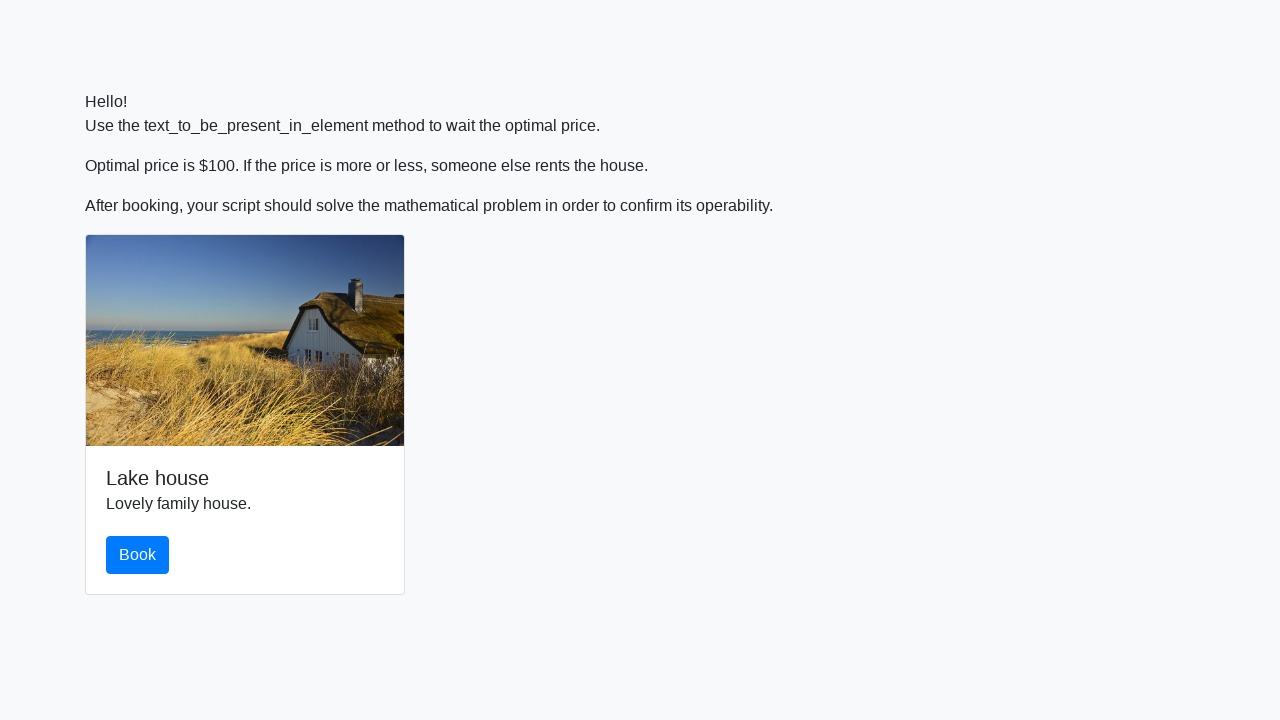

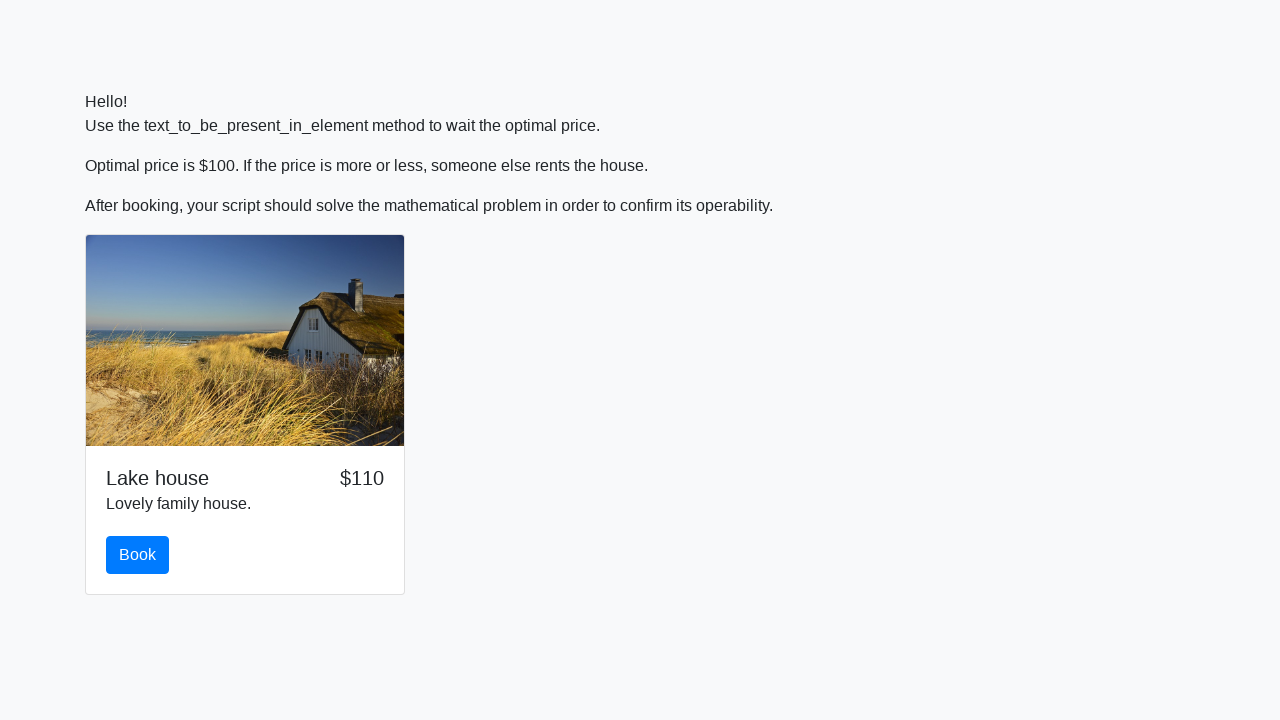